Tests retrieving the href attribute from a login button on the pcloudy.com homepage

Starting URL: https://pcloudy.com

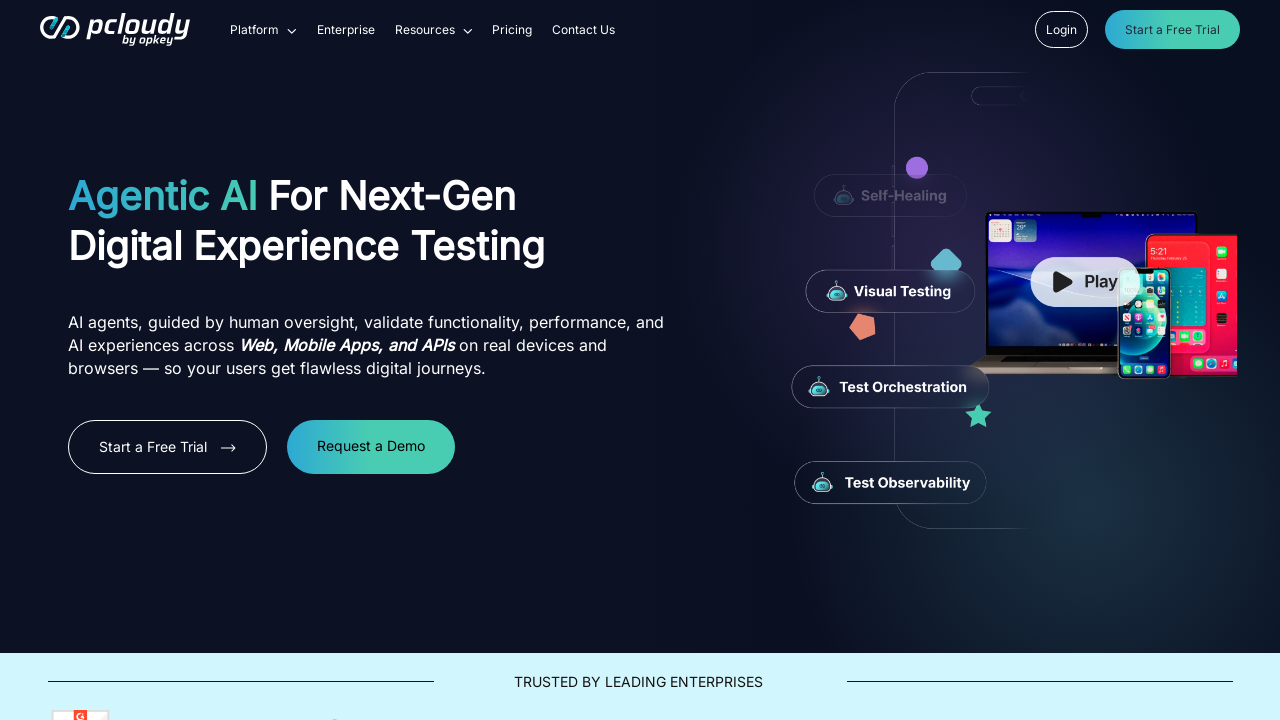

Located login button with selector 'a.secondaryBtn'
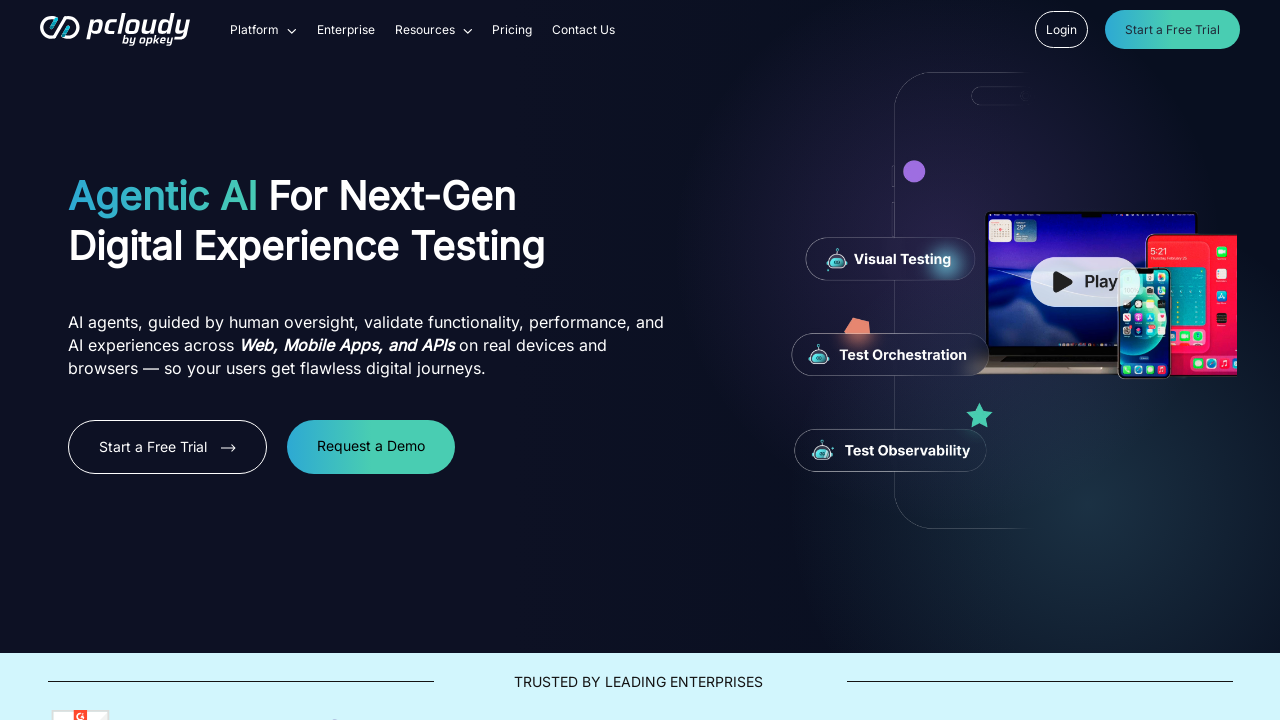

Retrieved href attribute from login button
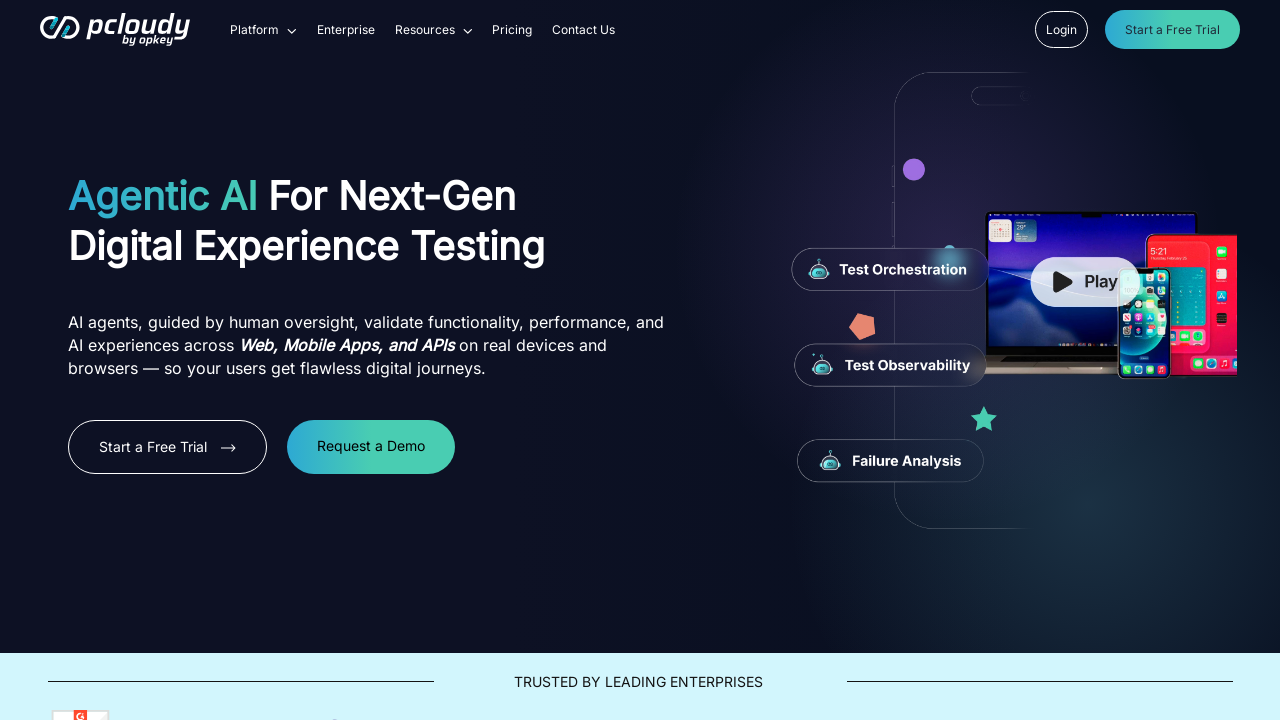

Verified href attribute equals 'https://device.pcloudy.com/'
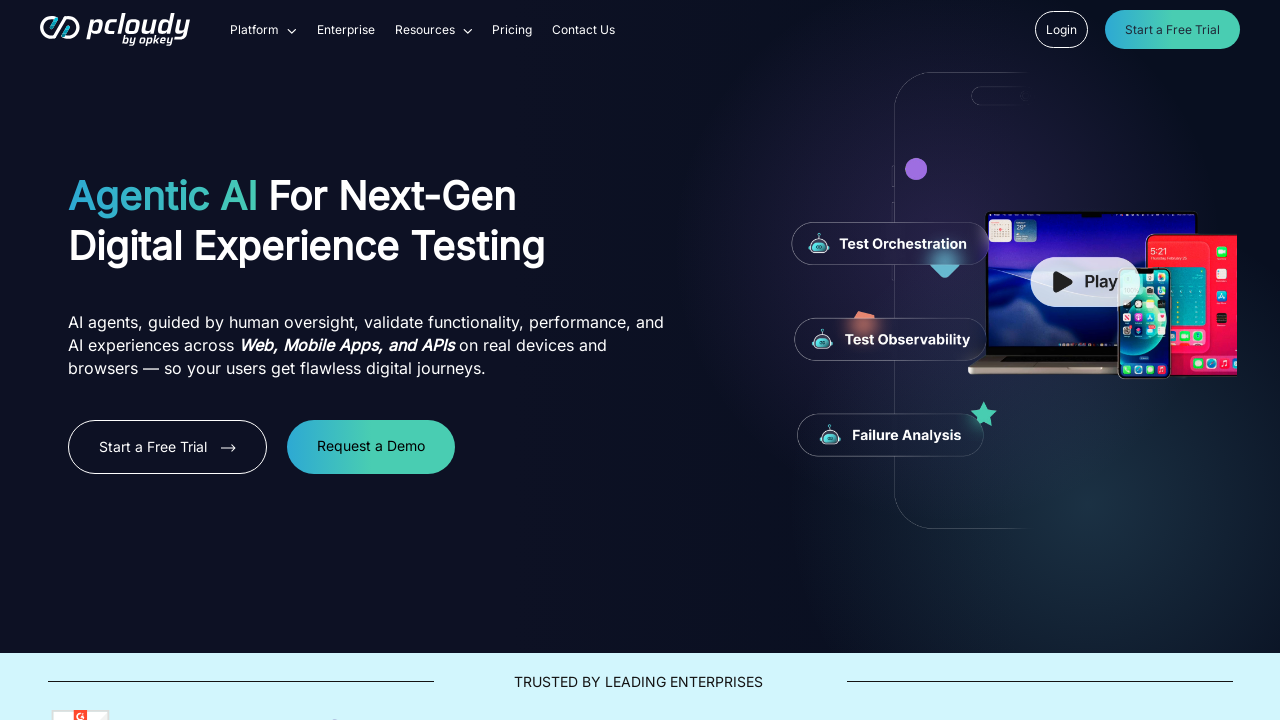

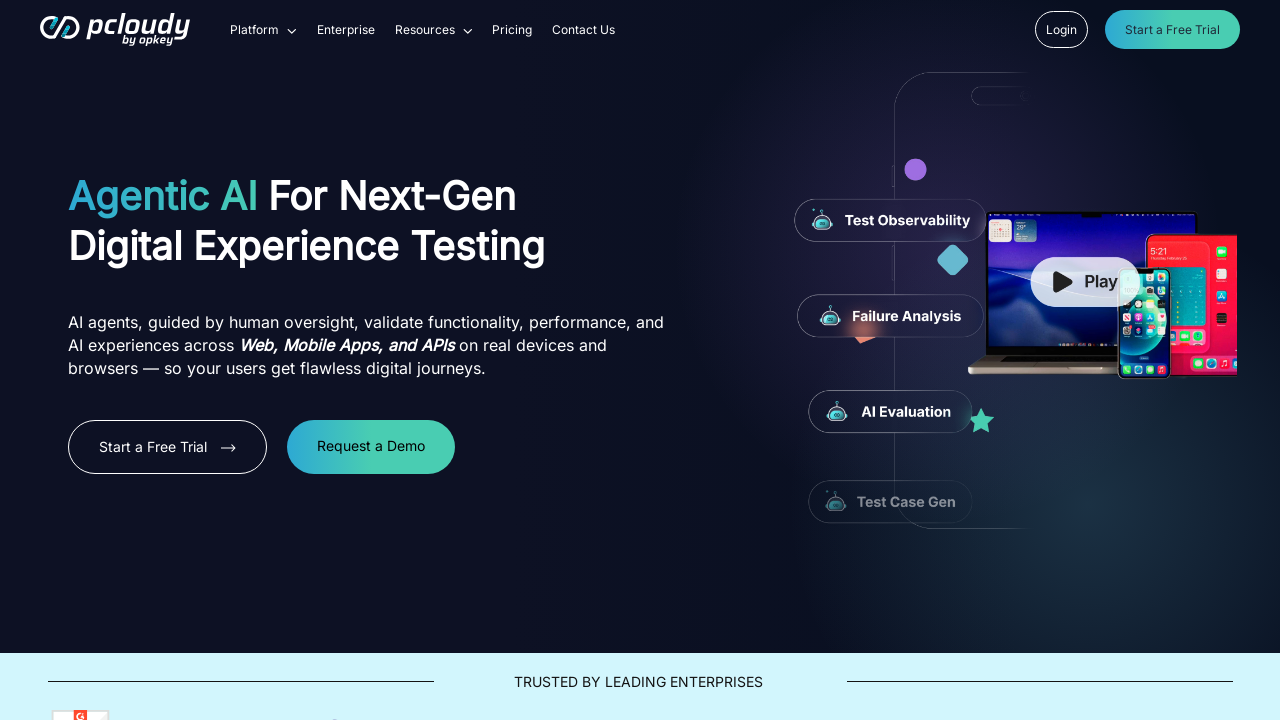